Tests calculator invalid input handling by entering "invalid" as the first number and verifying error message

Starting URL: https://calculatorhtml.onrender.com

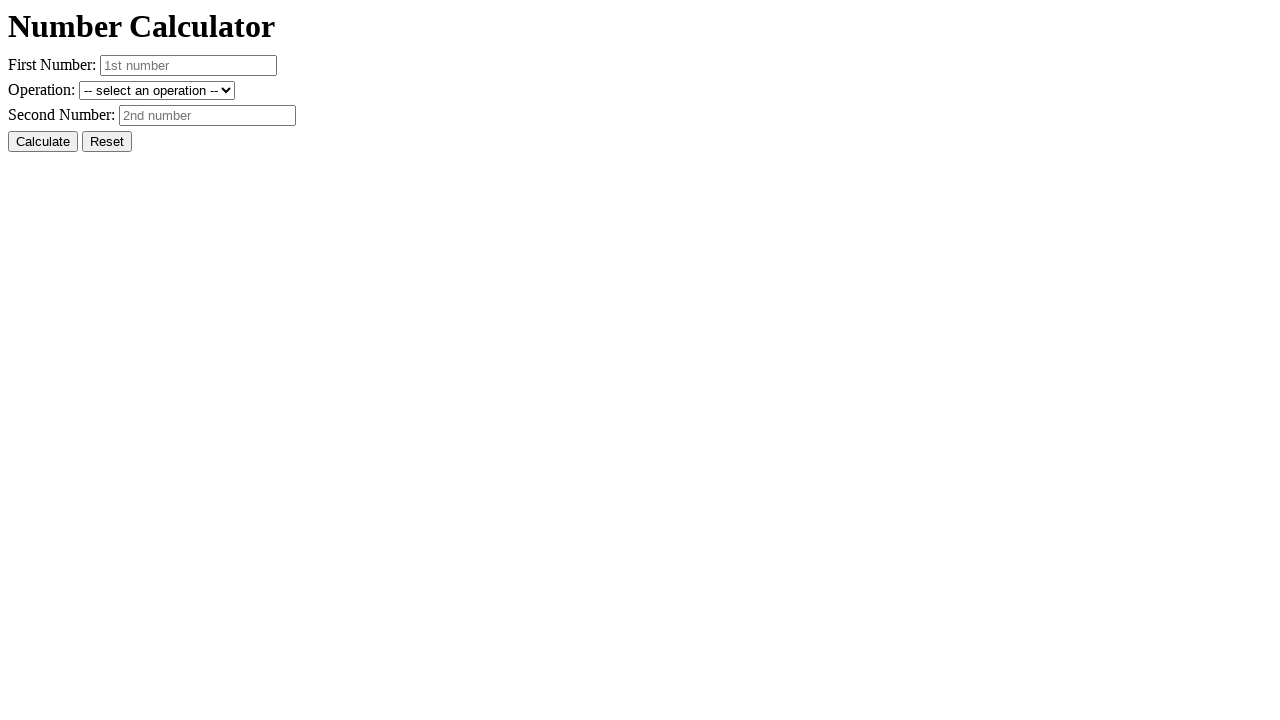

Clicked reset button to clear any previous values at (107, 142) on #resetButton
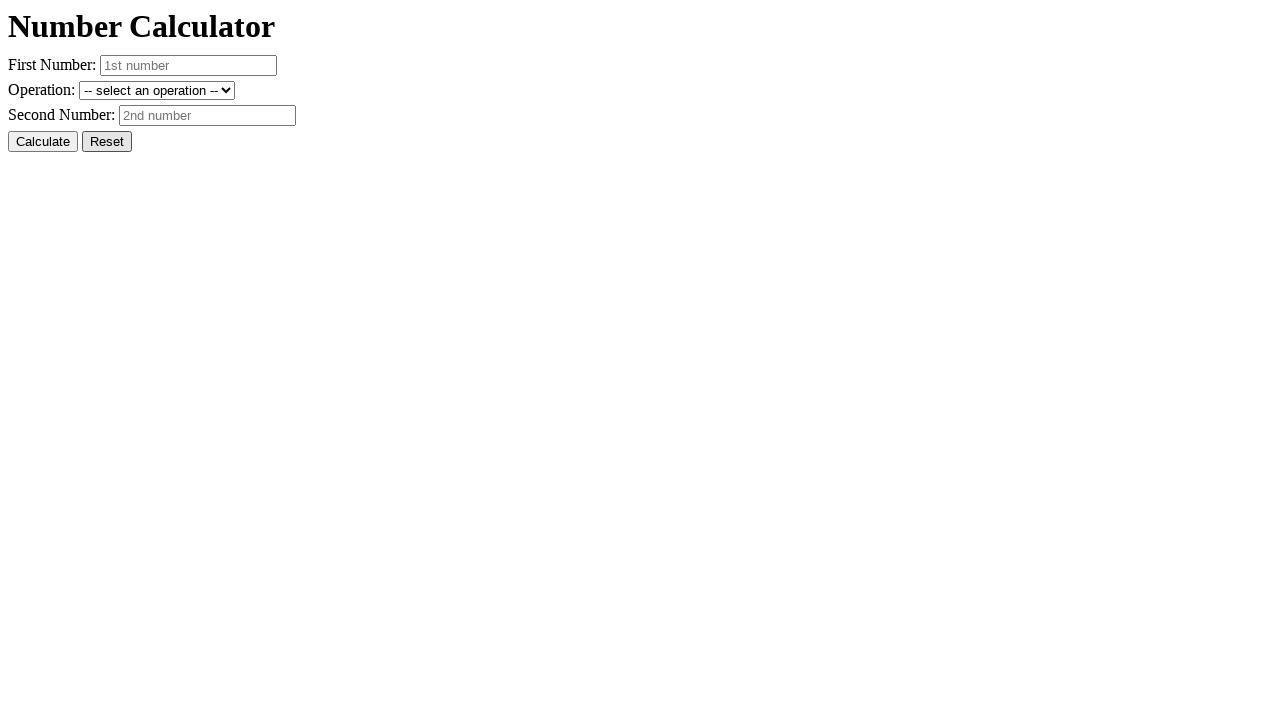

Entered 'invalid' as the first number on #number1
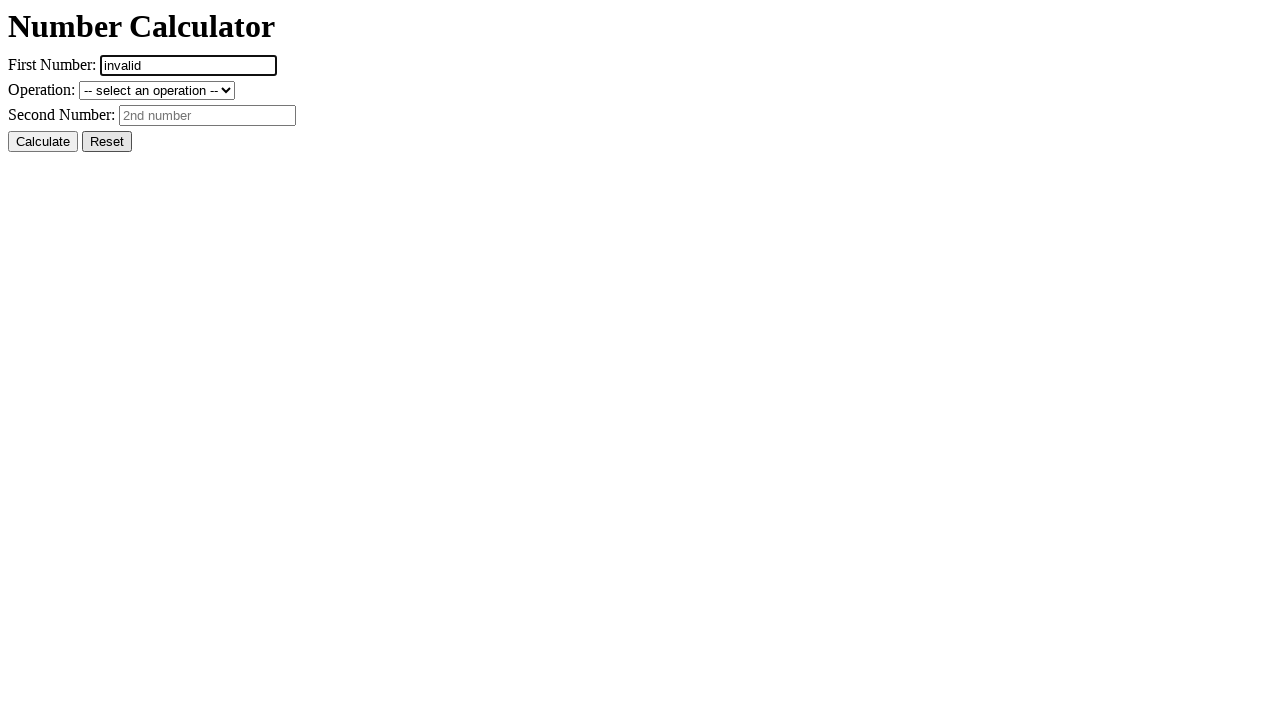

Entered '10' as the second number on #number2
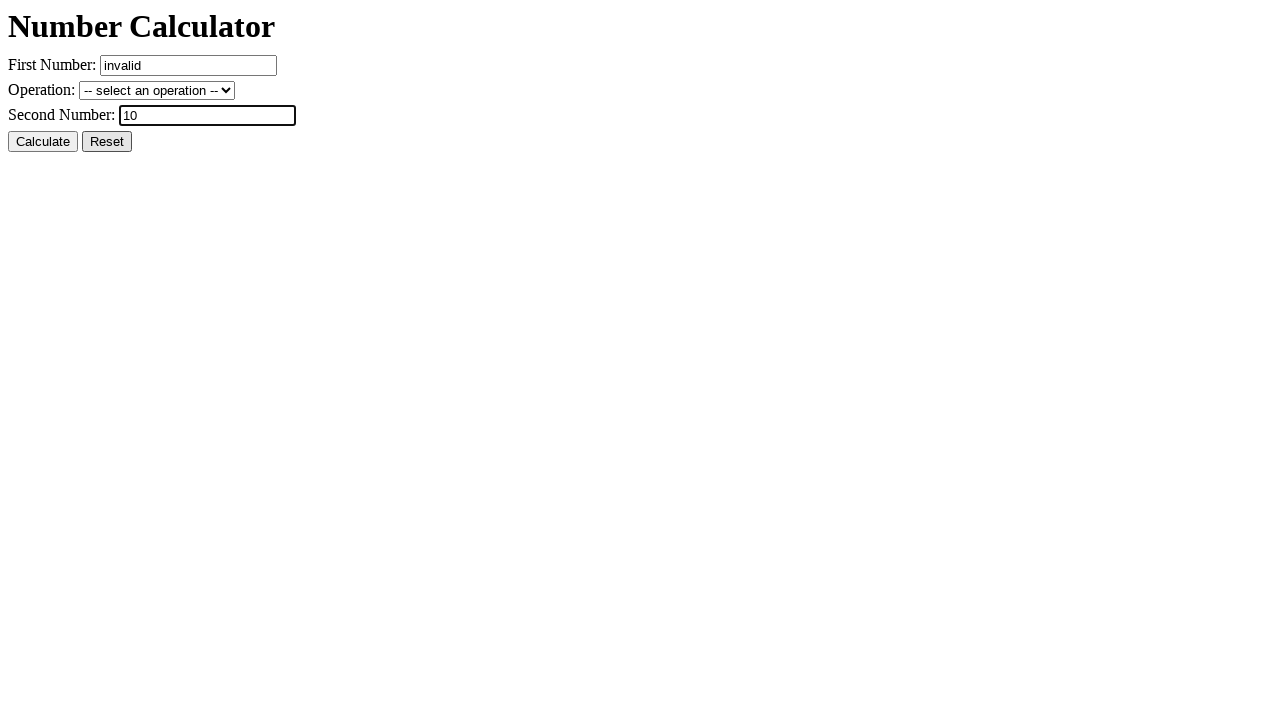

Selected addition operation from dropdown on #operation
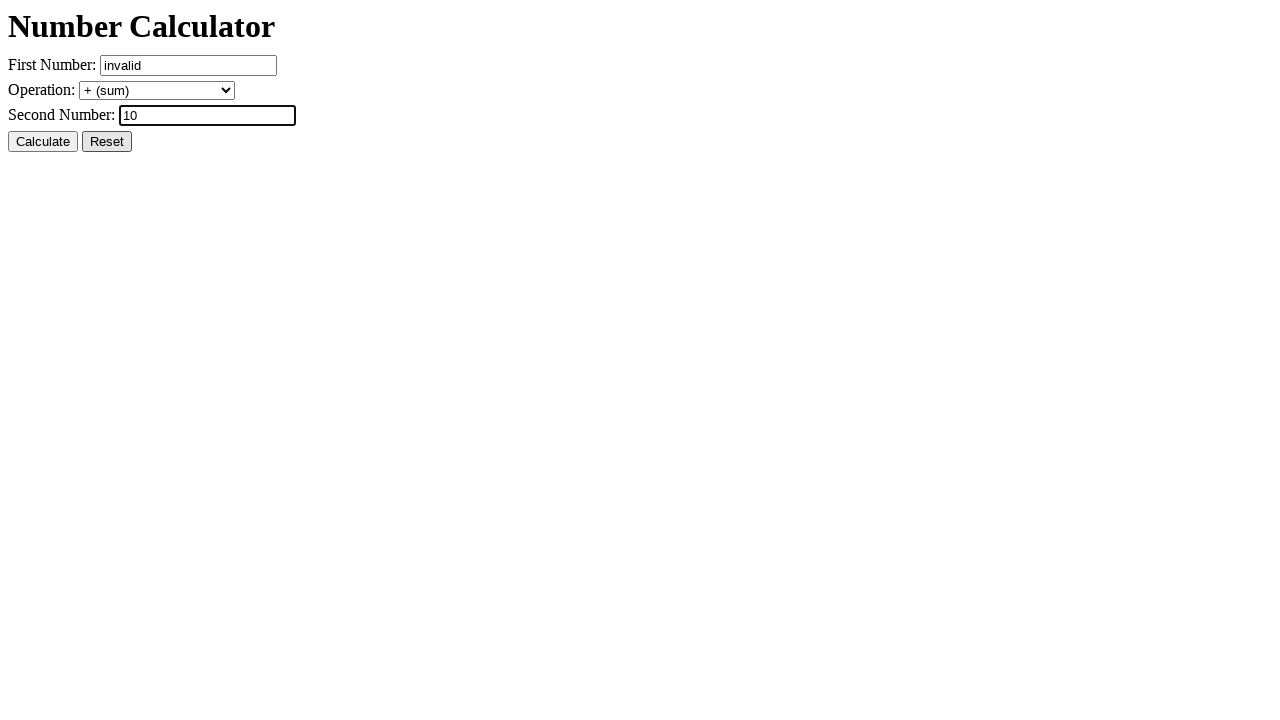

Clicked calculate button to attempt calculation with invalid input at (43, 142) on #calcButton
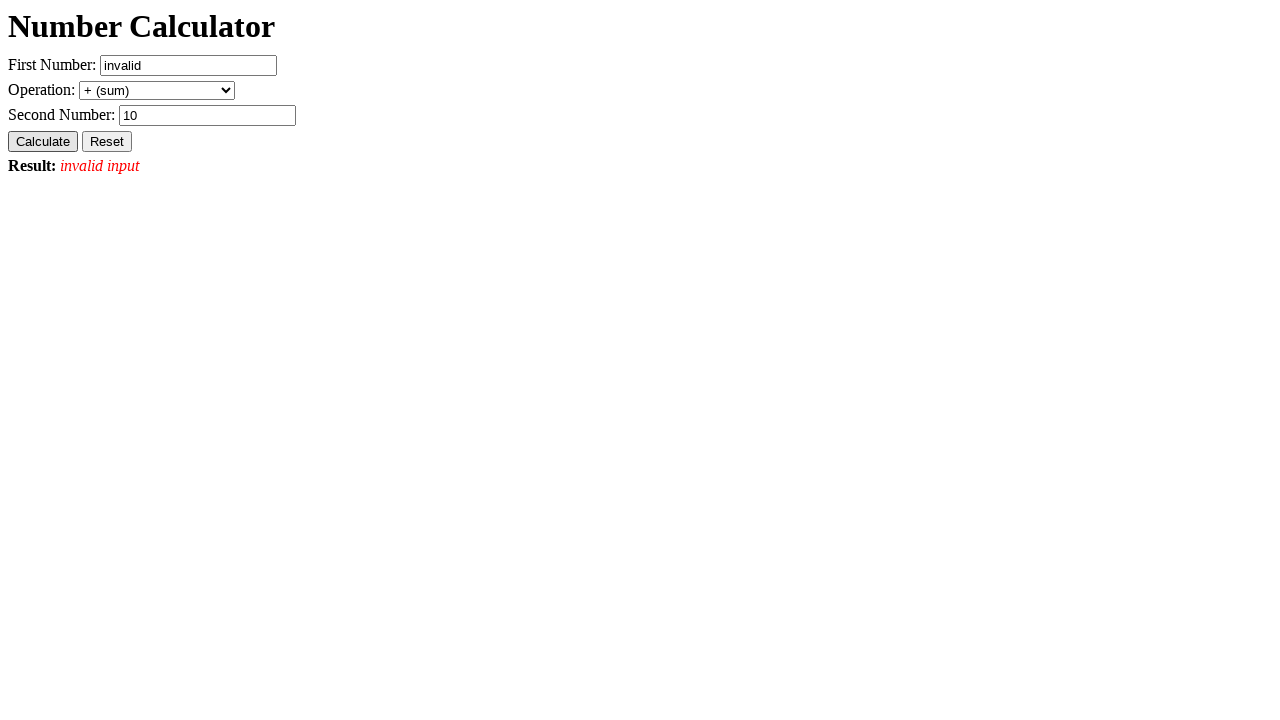

Result element loaded, error message for invalid input displayed
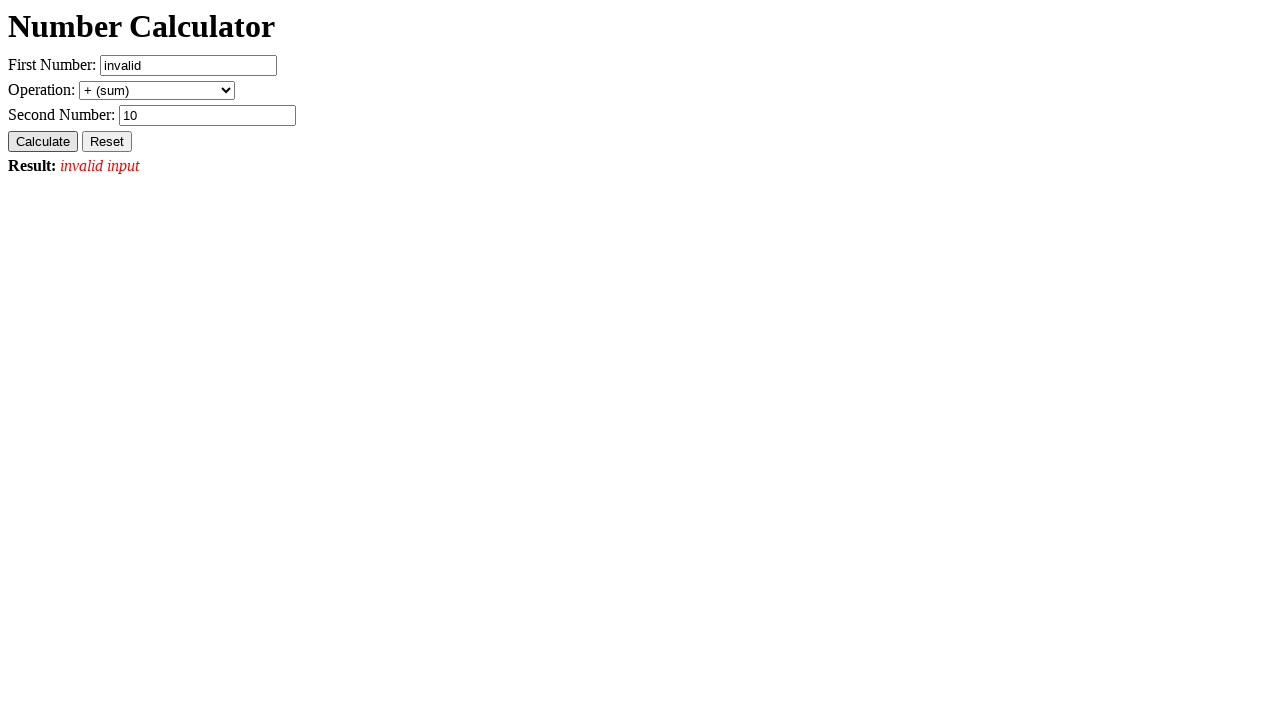

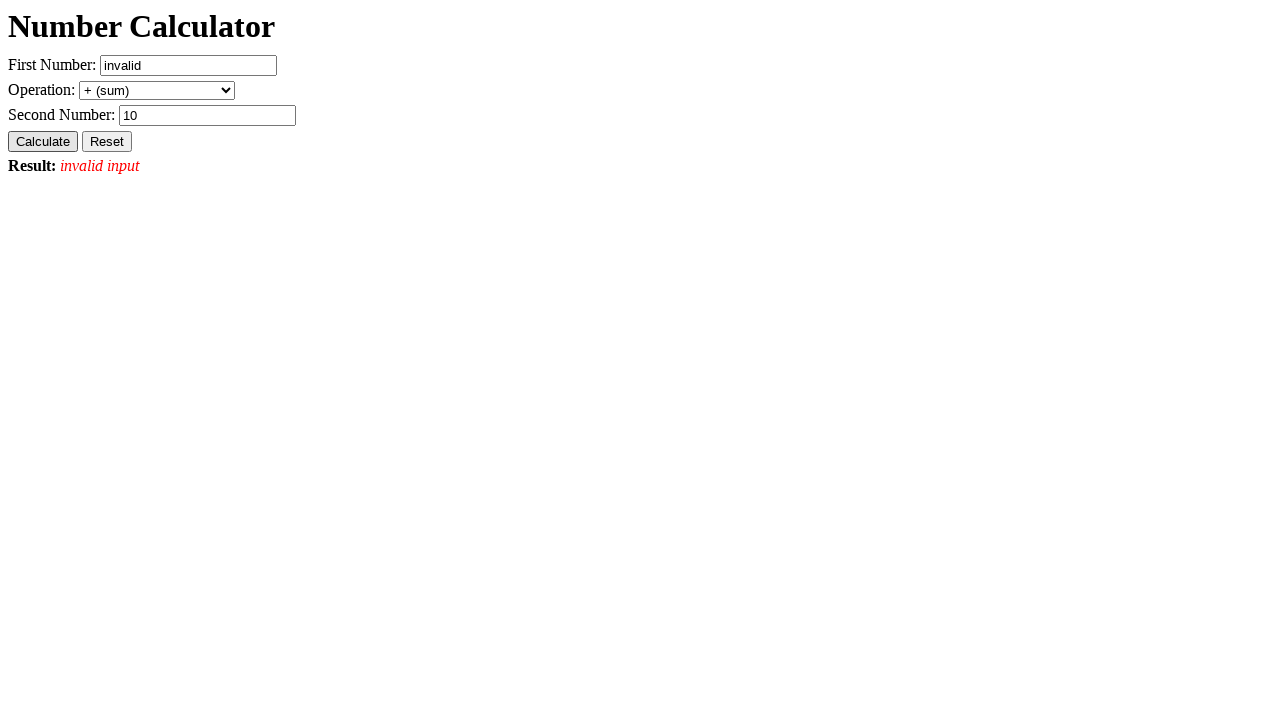